Navigates to GitHub homepage and waits for the search input element to become visible, verifying the page loads correctly.

Starting URL: https://www.github.com/

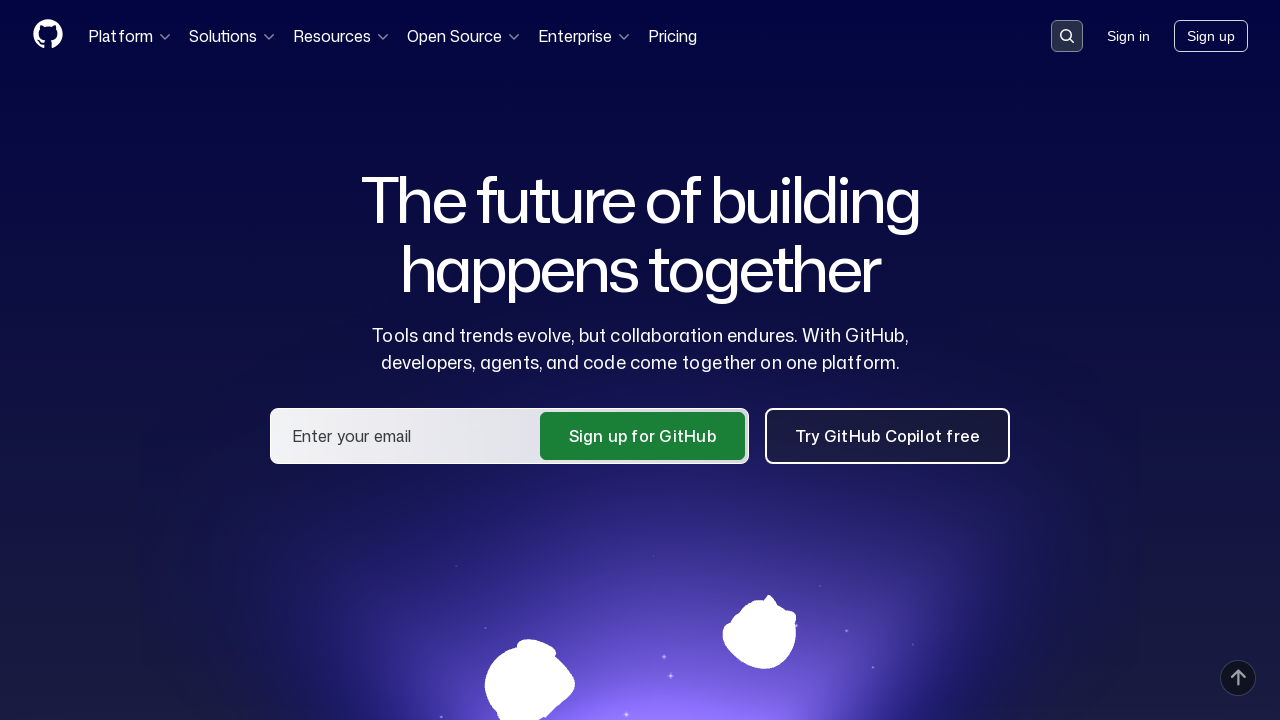

Navigated to GitHub homepage
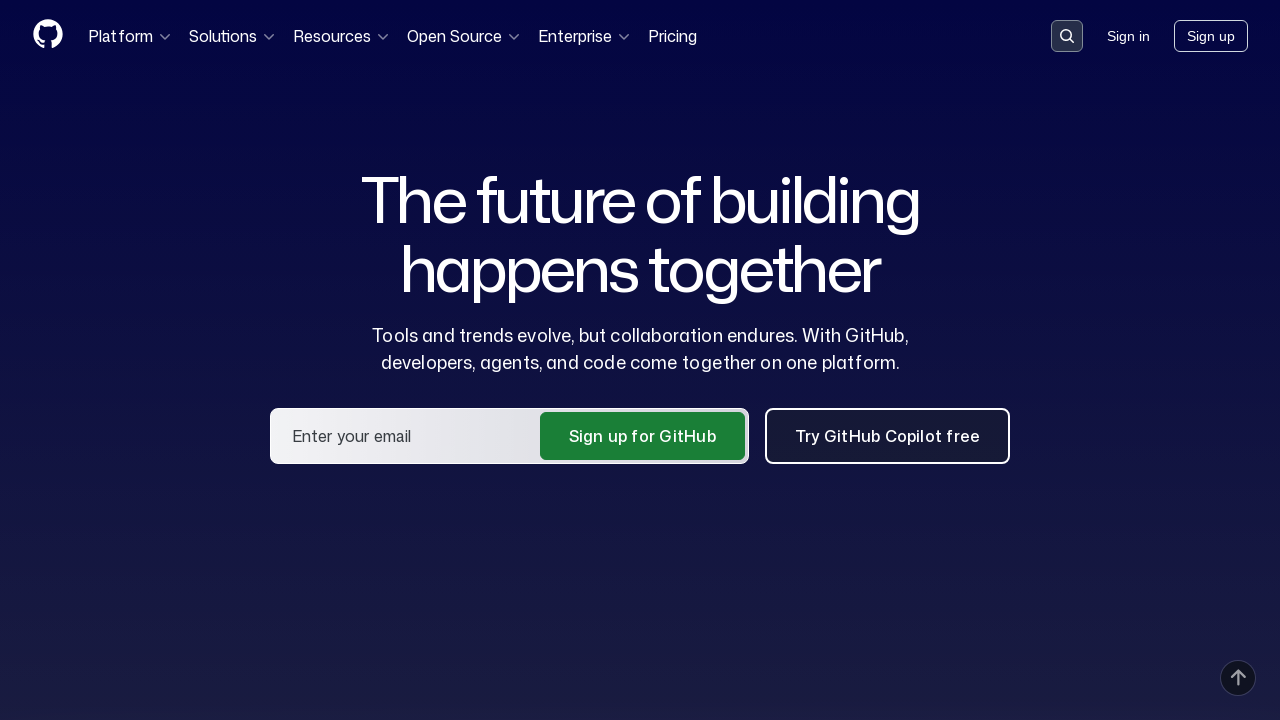

Search input element became visible on the page
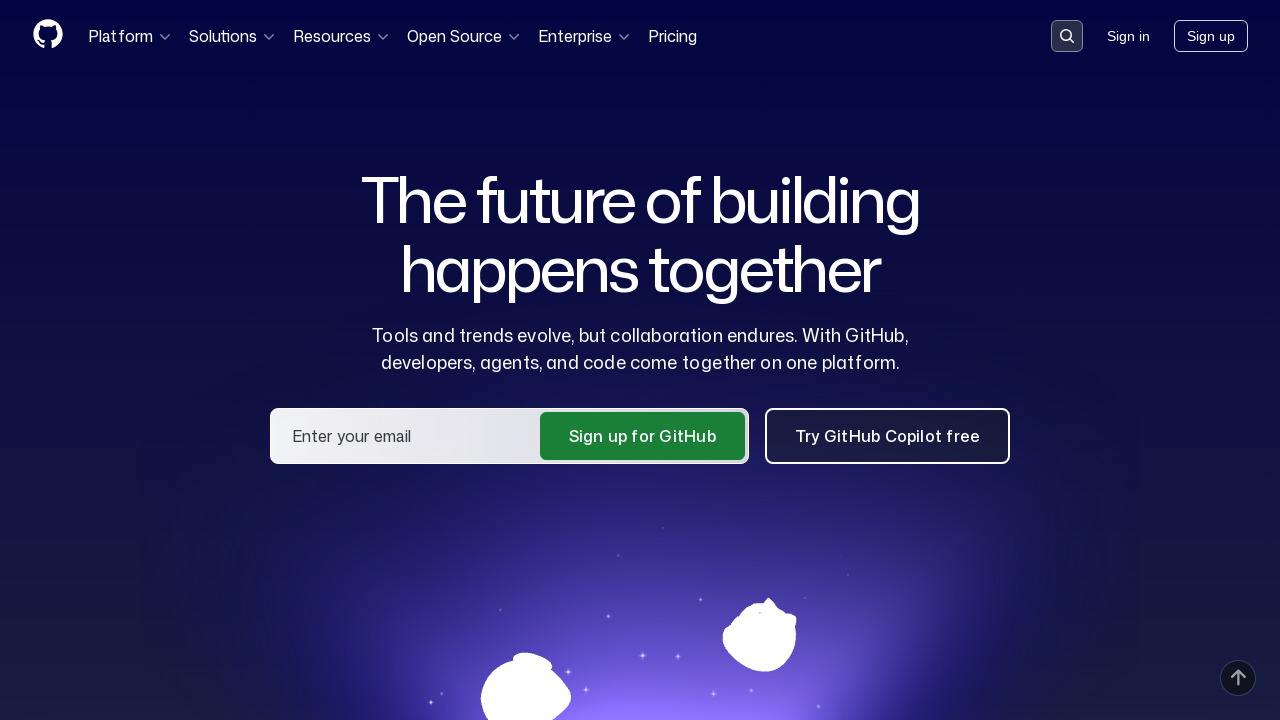

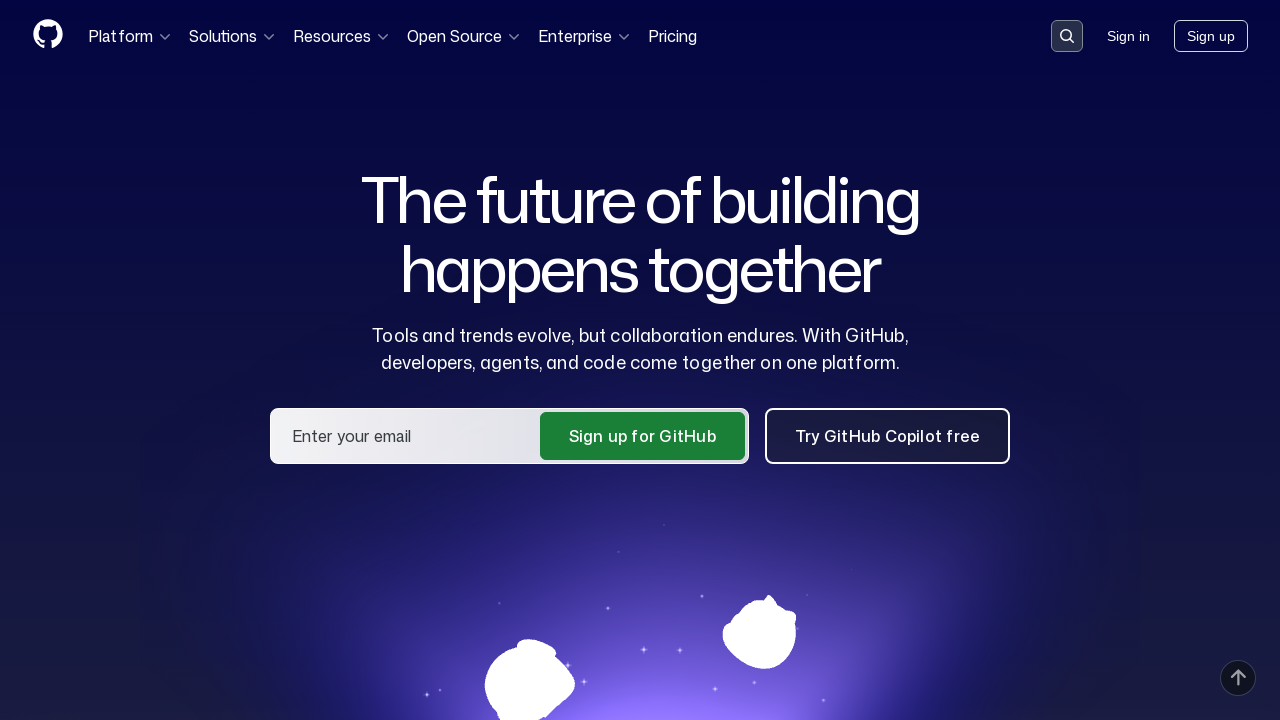